Navigates to a practice form page and retrieves the page title

Starting URL: https://demoqa.com/automation-practice-form

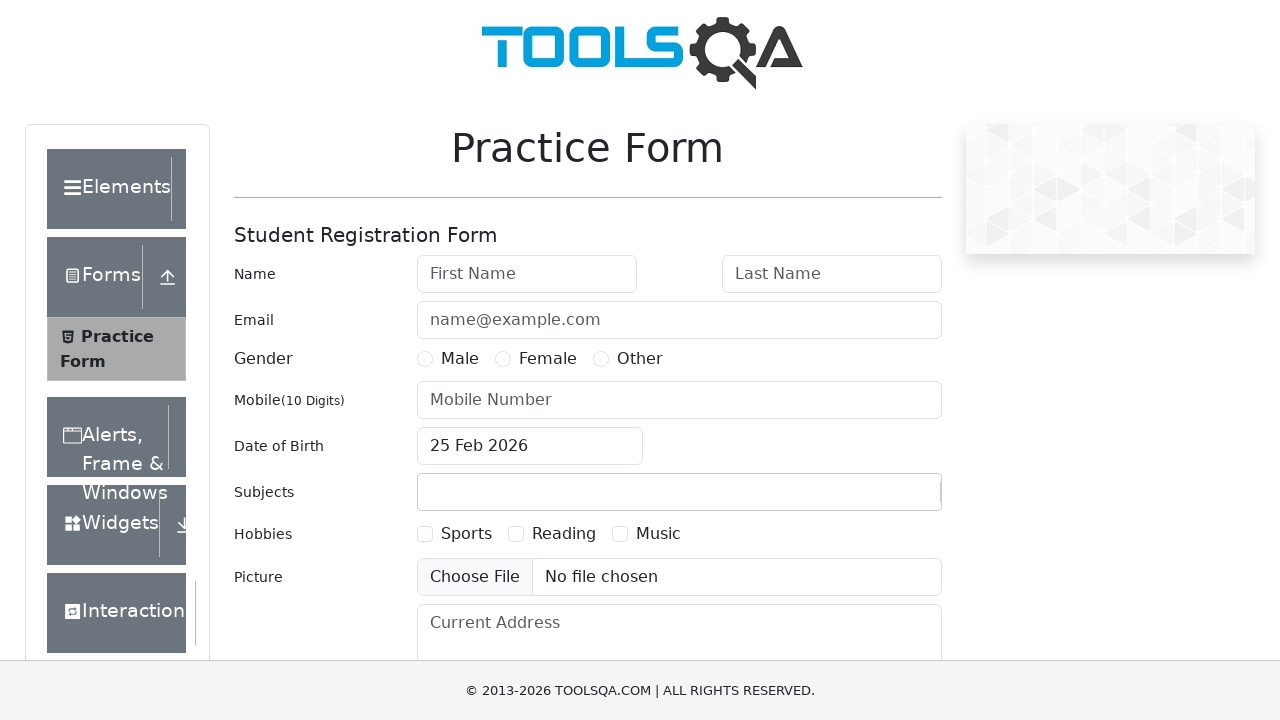

Retrieved and printed page title
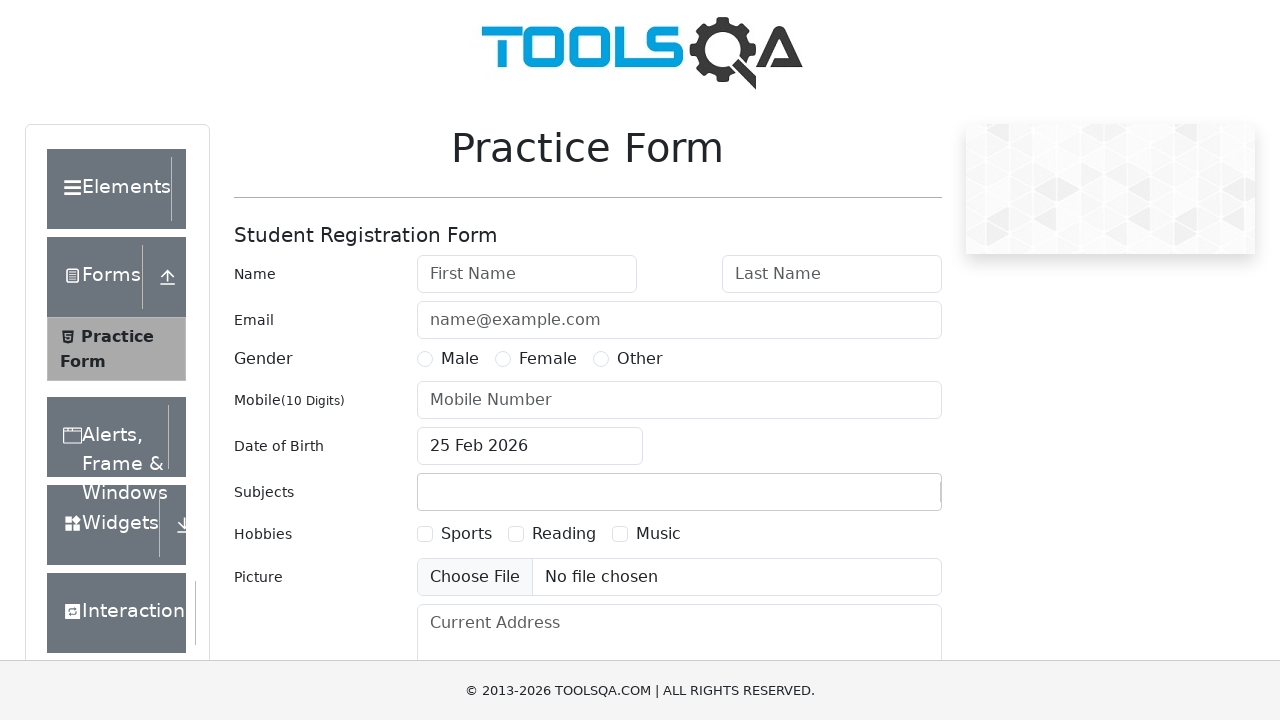

Waited for page to reach networkidle load state
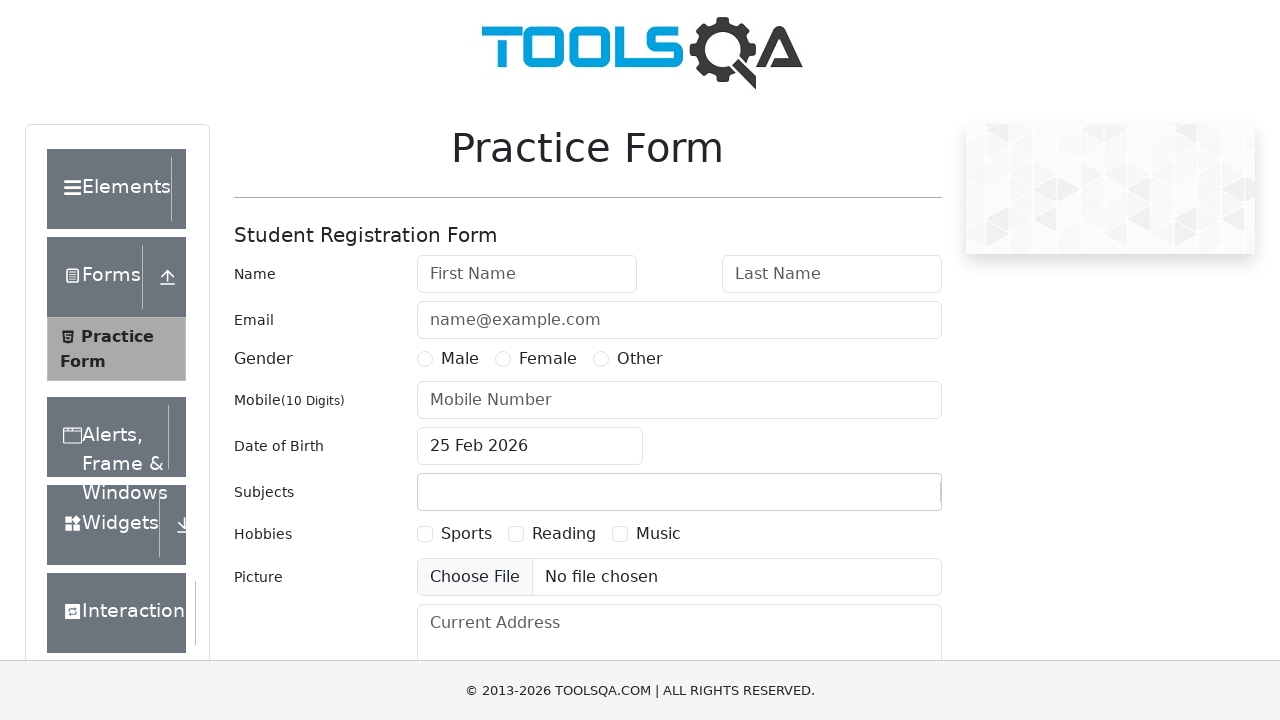

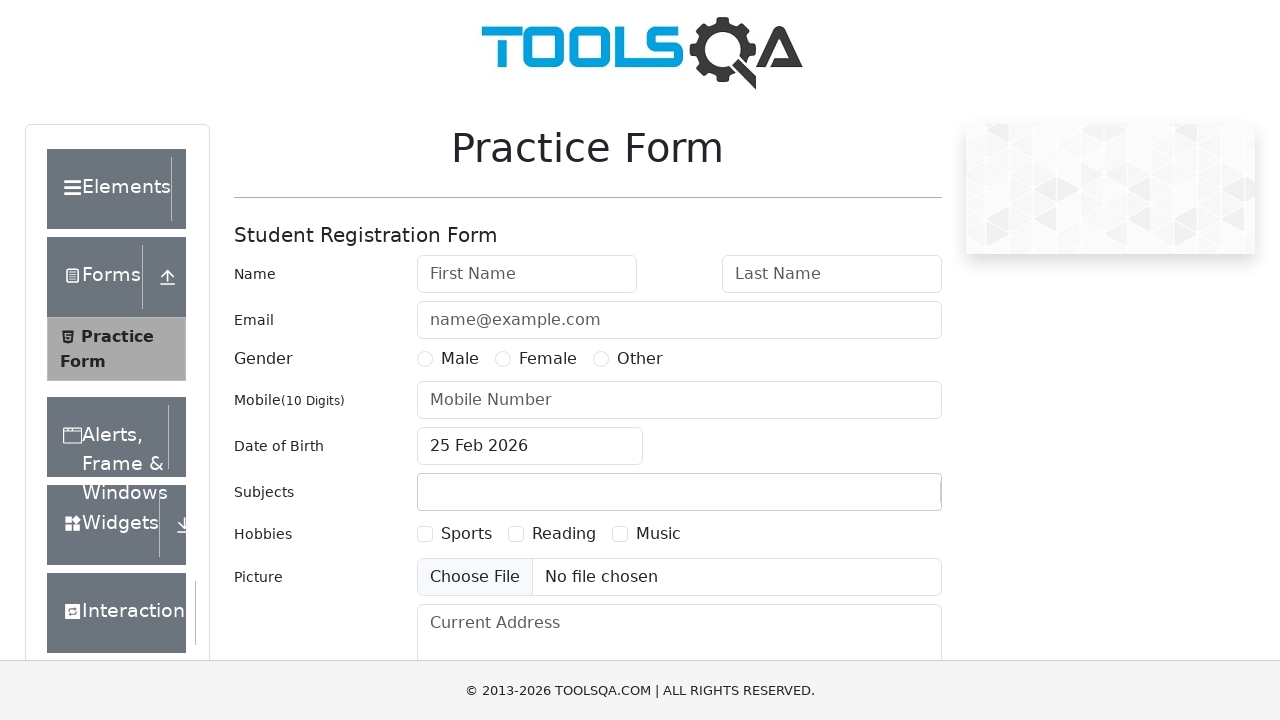